Tests clicking buttons with explicit waits for clickability and verifies message changes throughout the process

Starting URL: https://eviltester.github.io/synchole/buttons.html

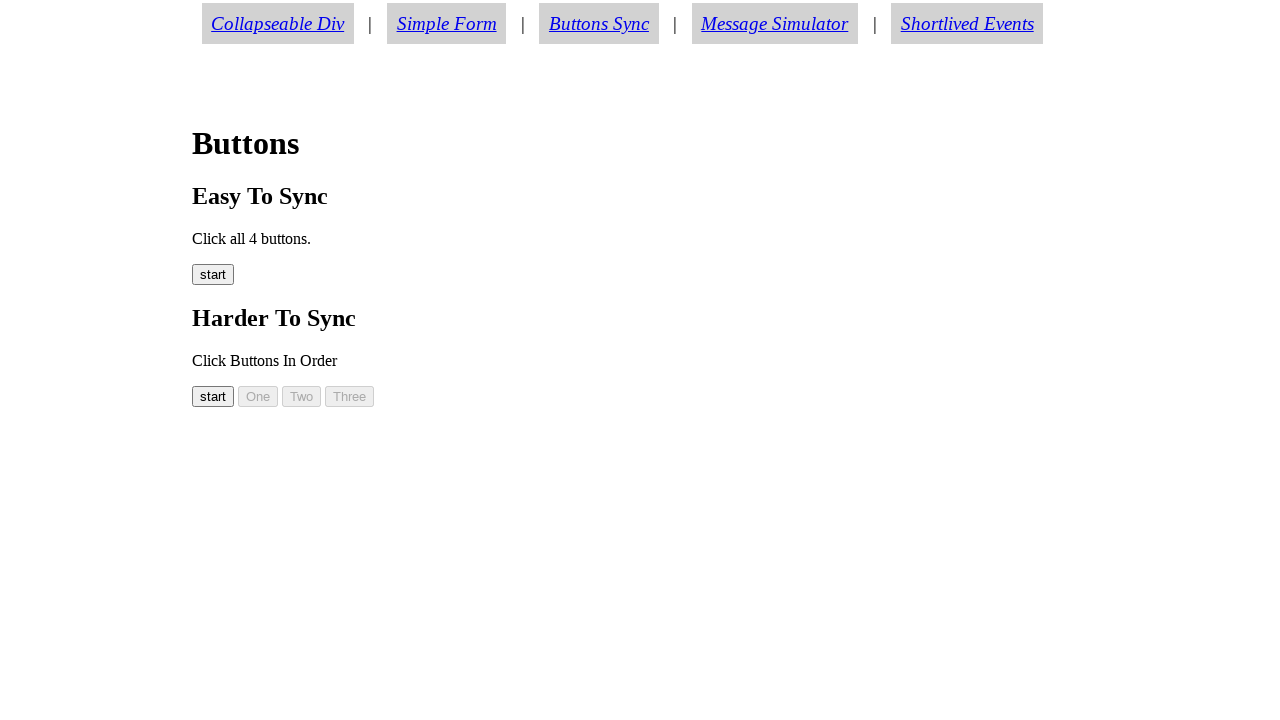

Start button (#button00) is visible and ready
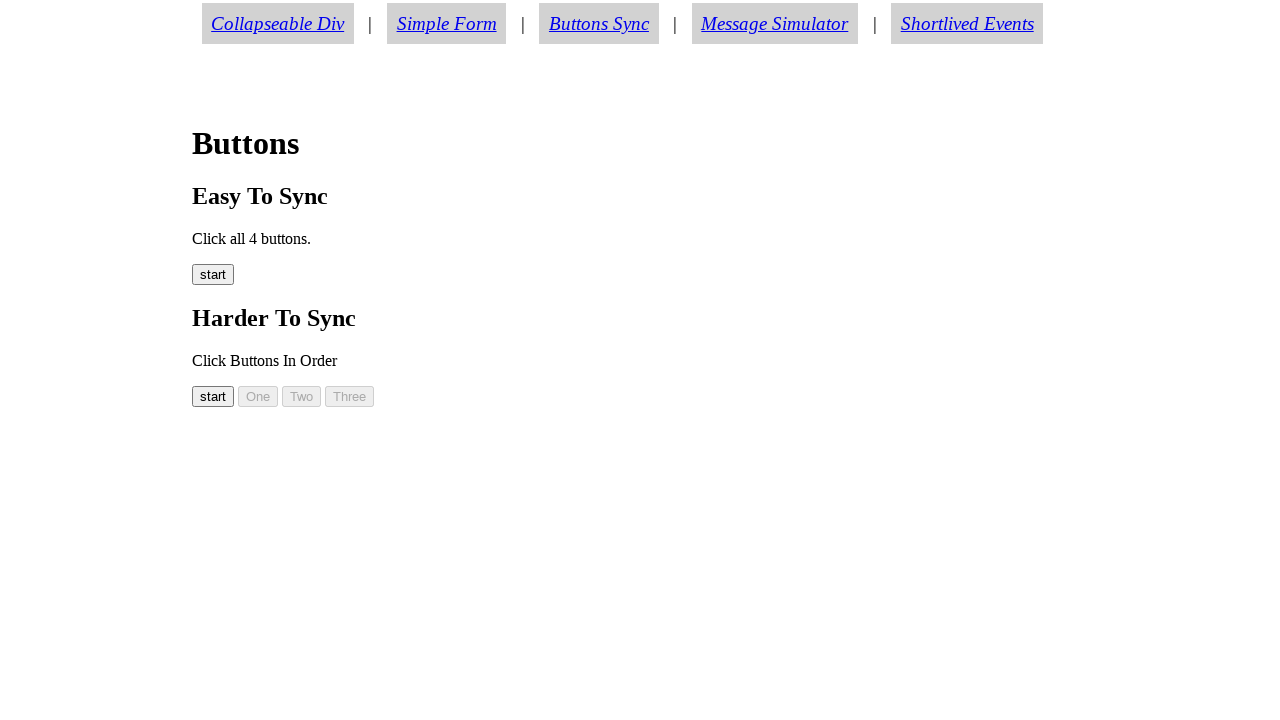

Clicked start button (#button00) at (213, 396) on #button00
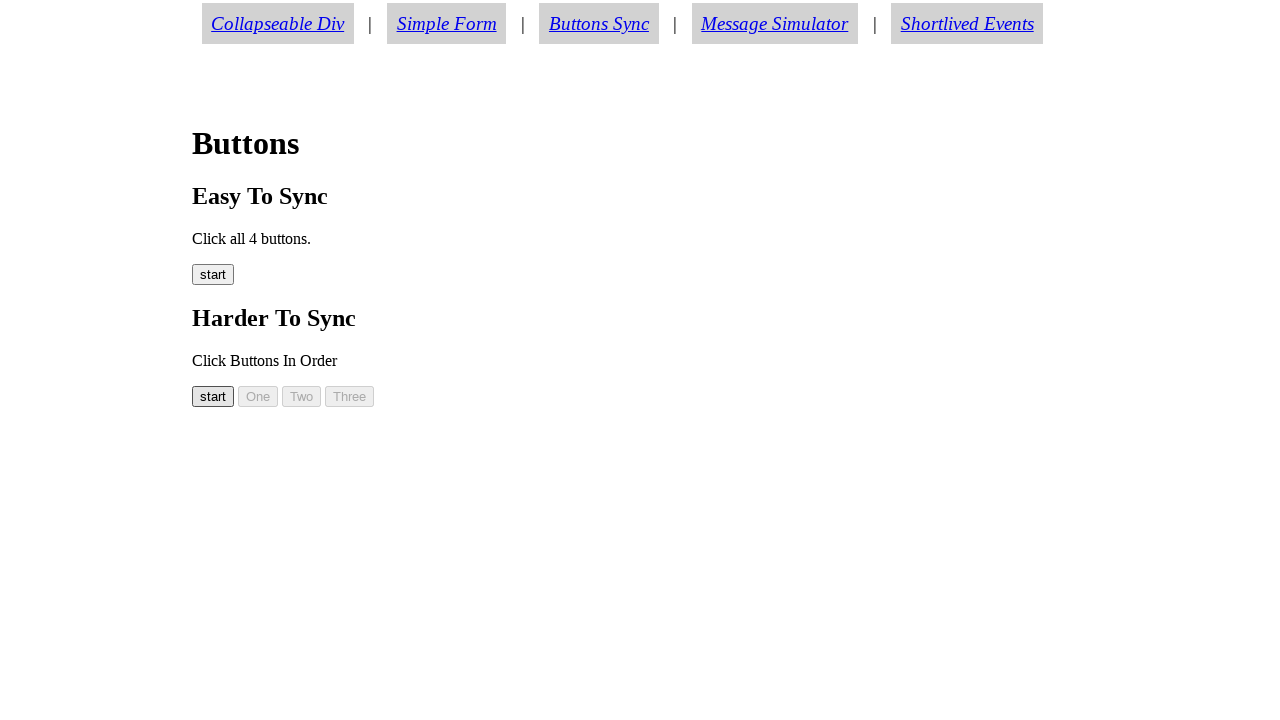

First button (#button01) is visible and ready
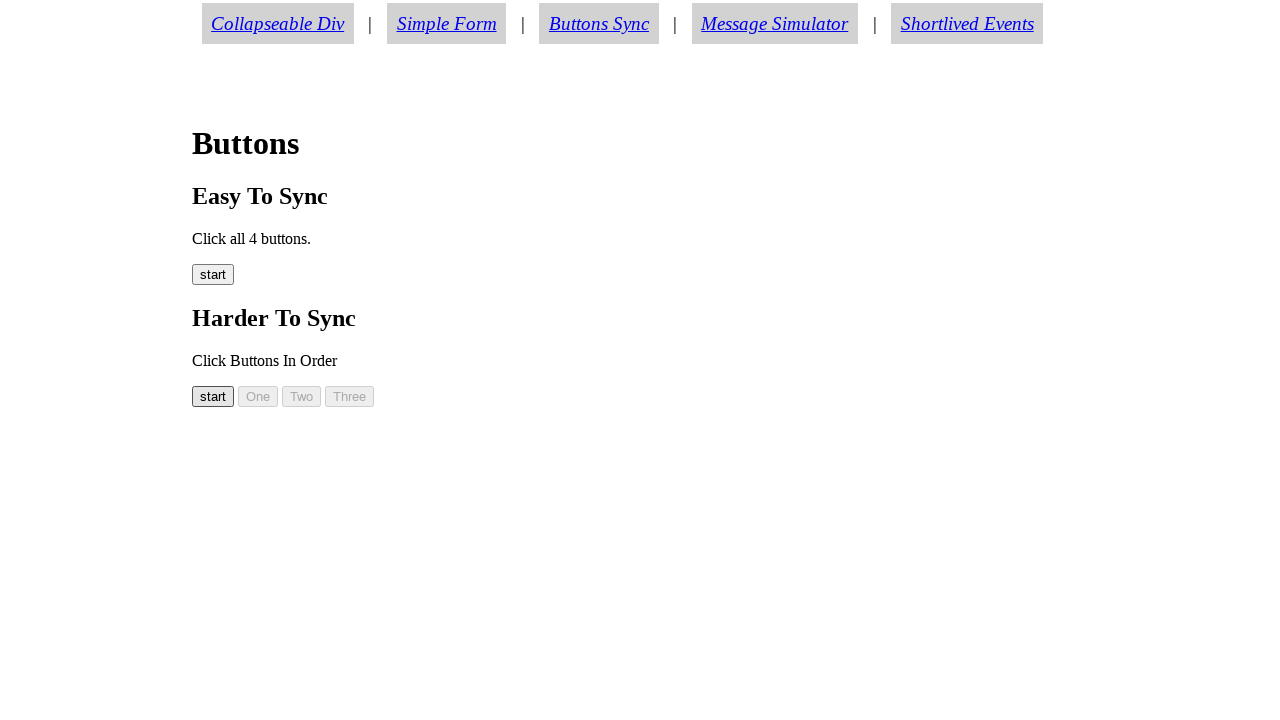

Clicked first button (#button01) at (258, 396) on #button01
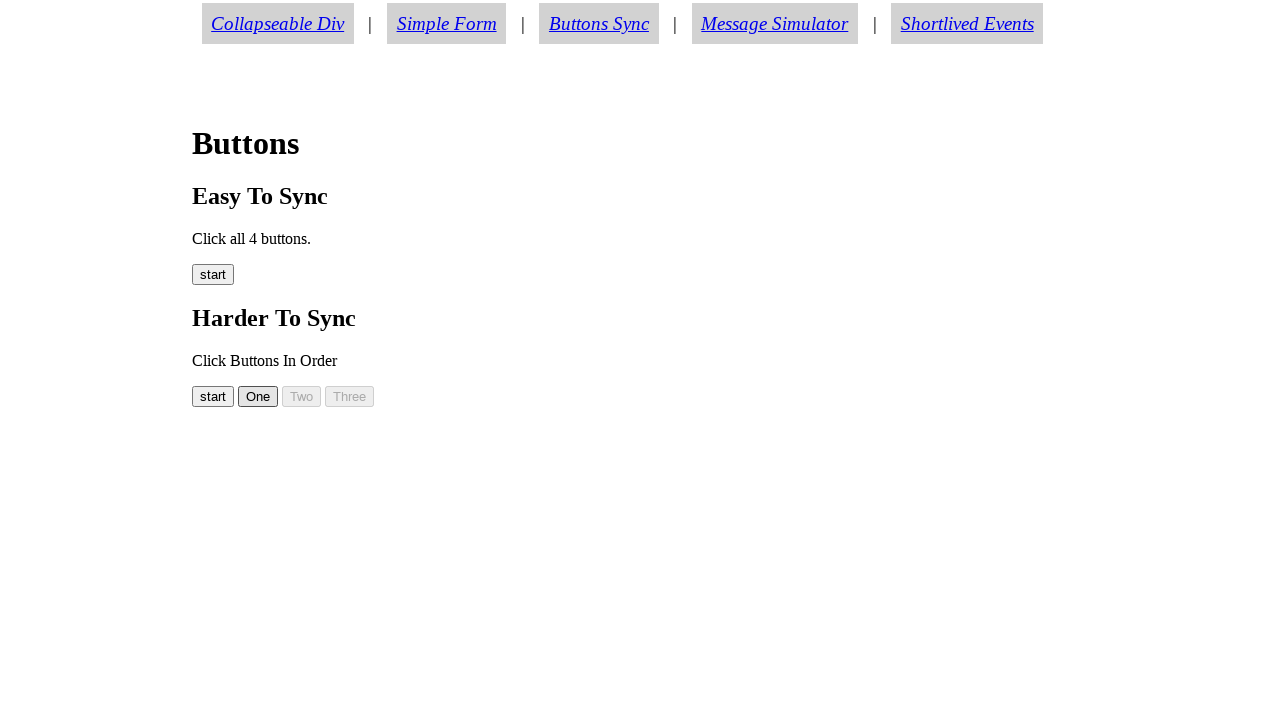

Second button (#button02) is visible and ready
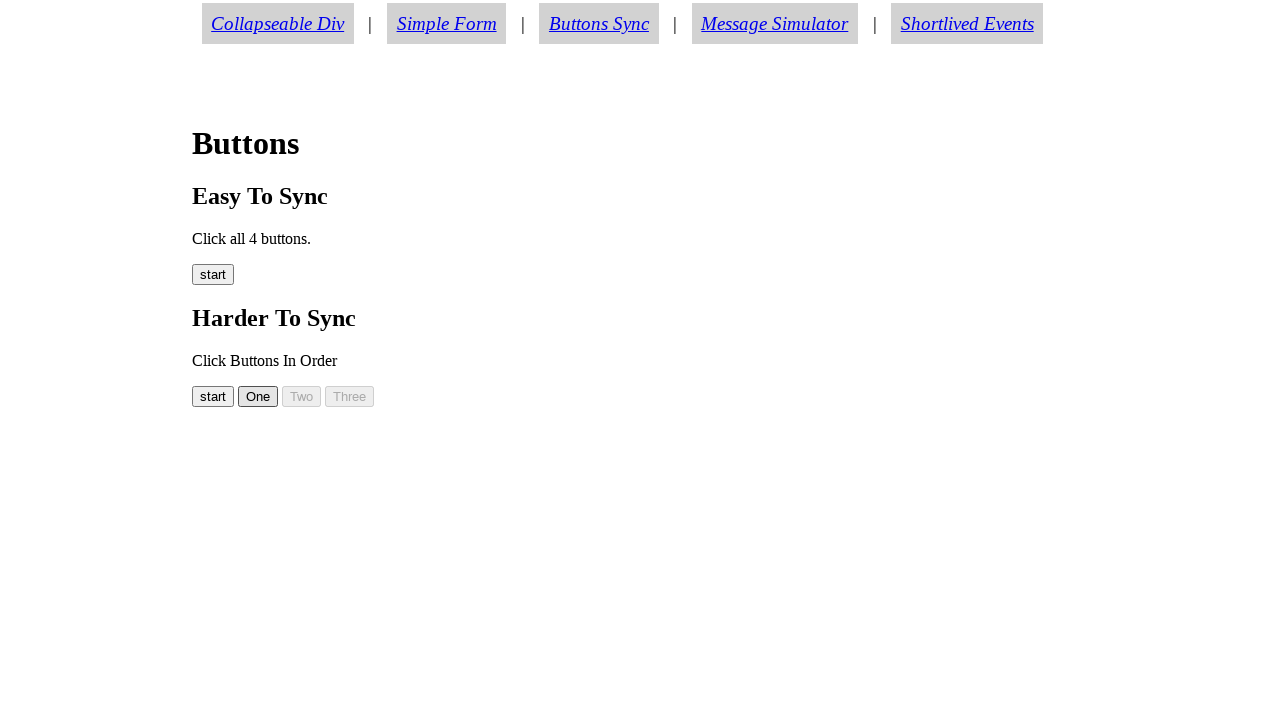

Clicked second button (#button02) at (302, 396) on #button02
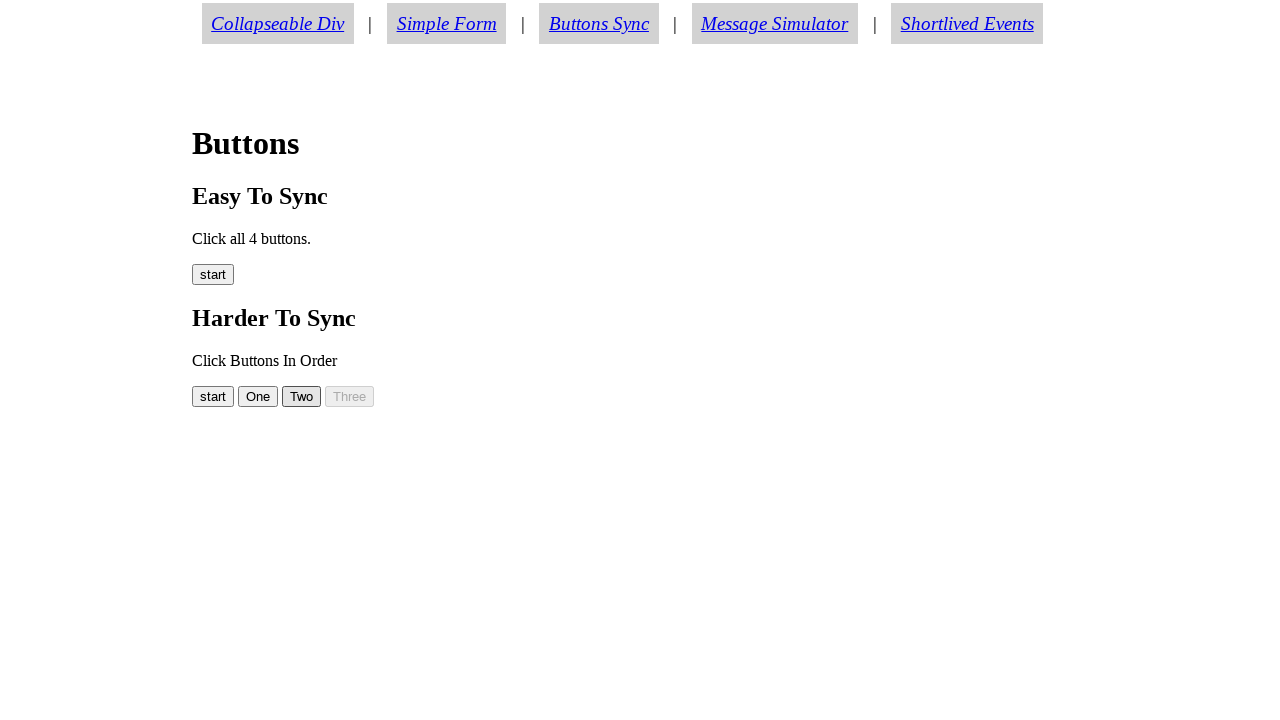

Third button (#button03) is visible and ready
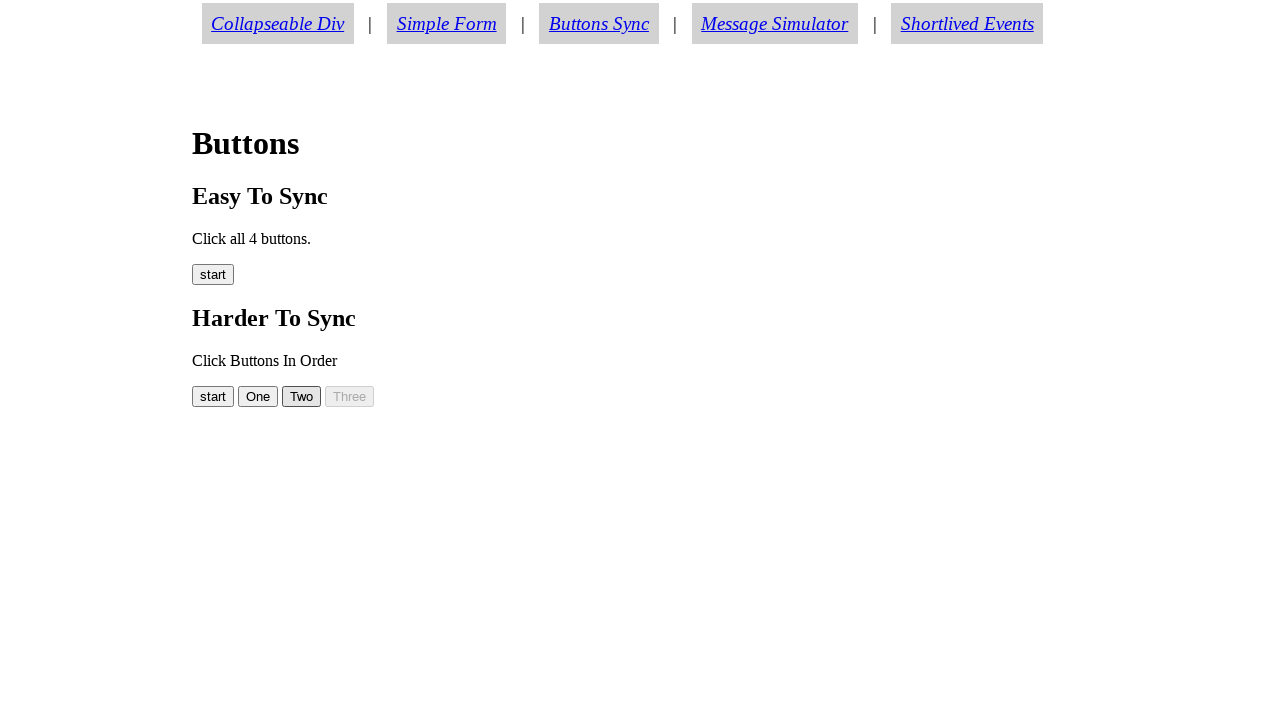

Clicked third button (#button03) at (350, 396) on #button03
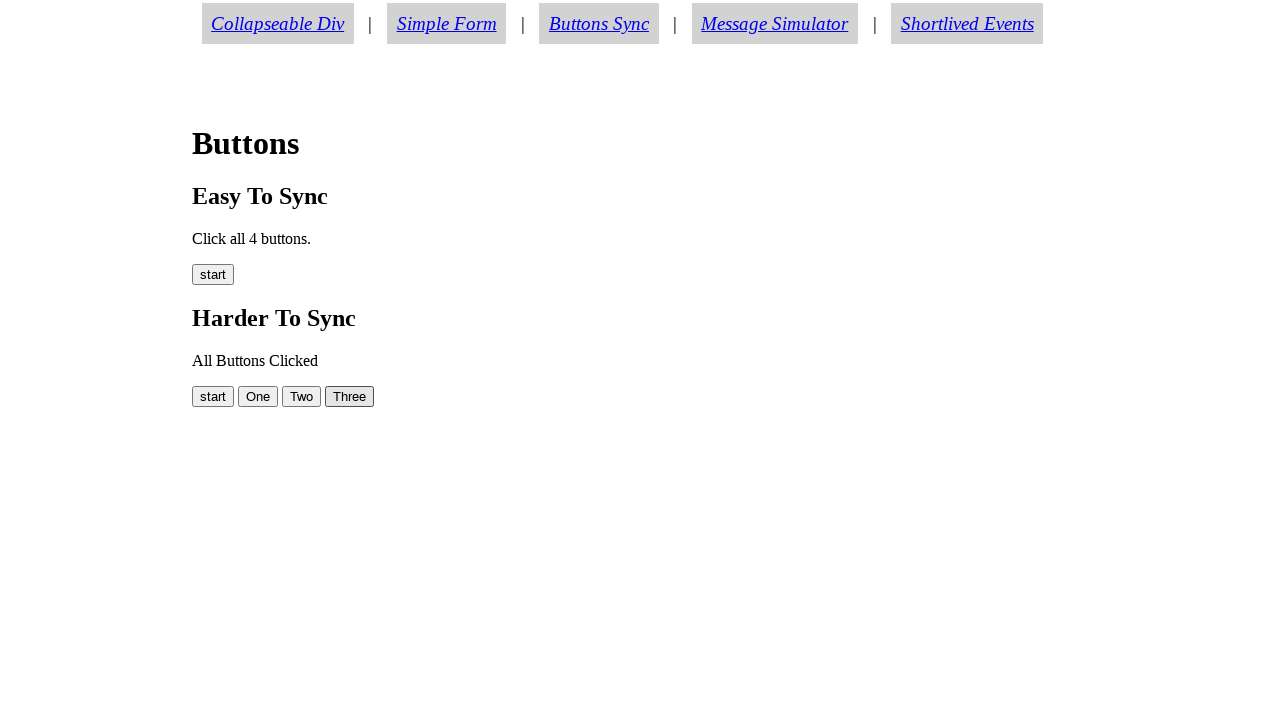

Message changed from 'Click Buttons In Order'
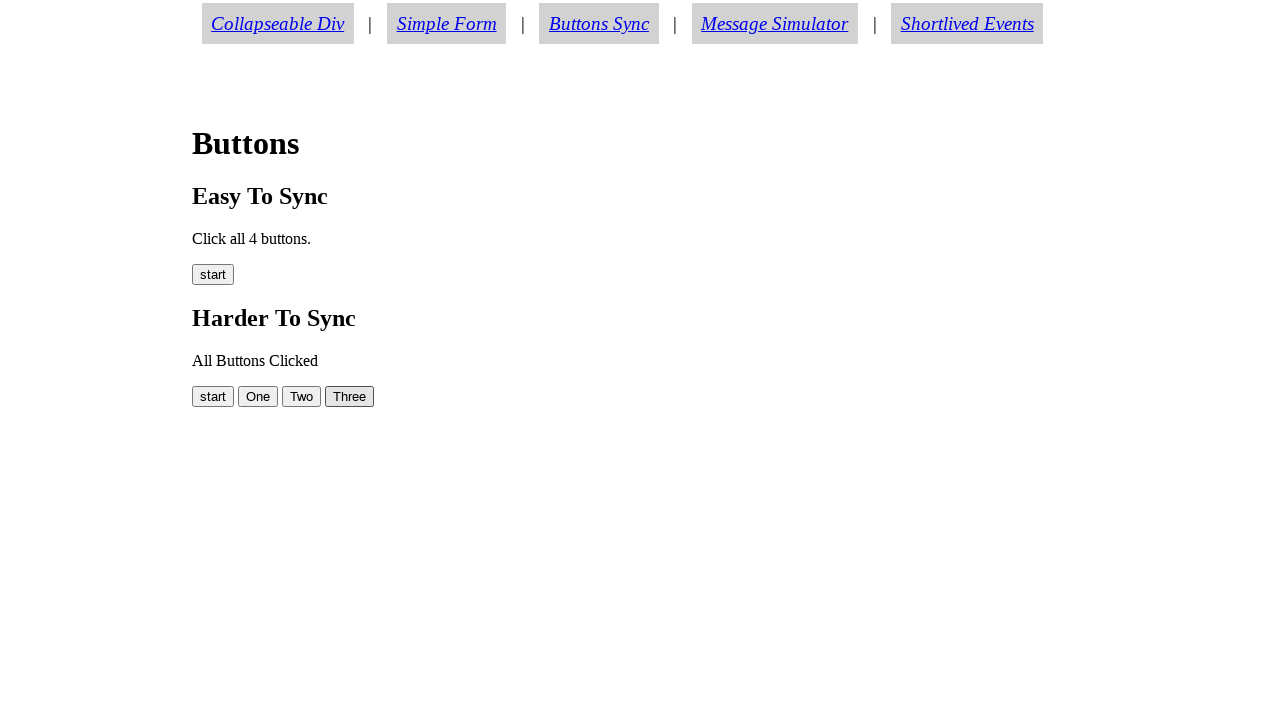

Retrieved button message text
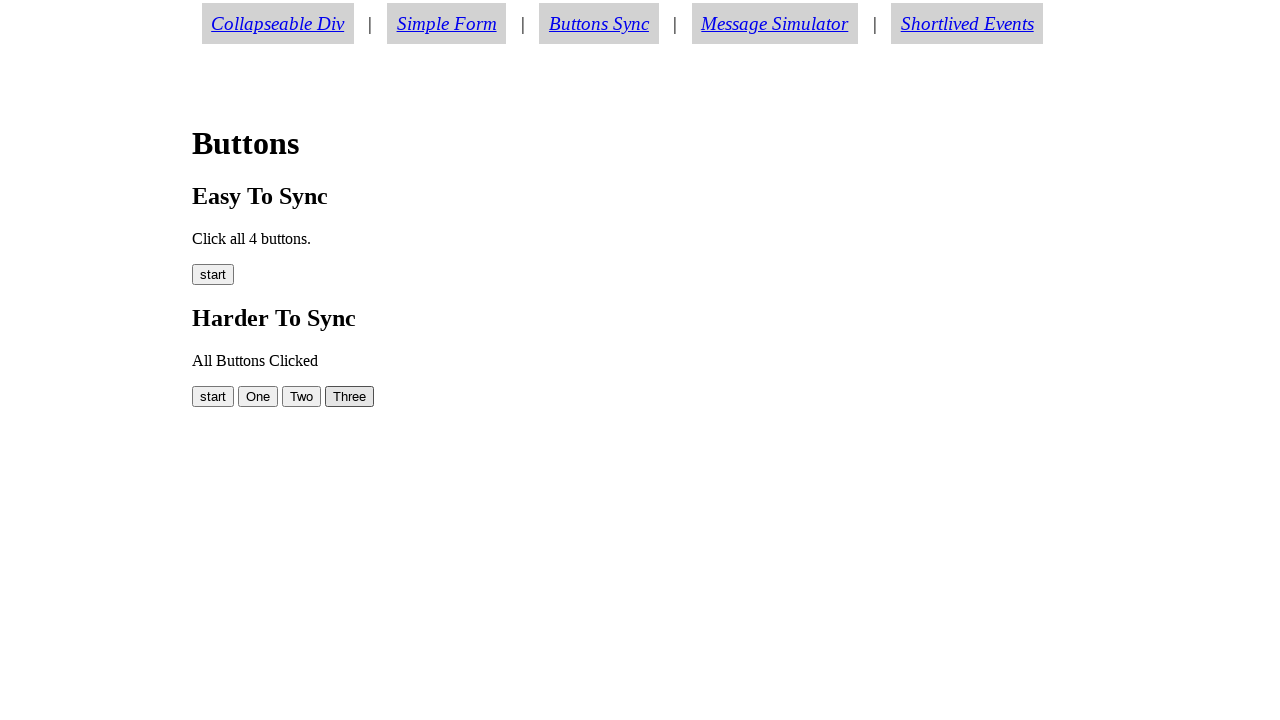

Verified message is 'All Buttons Clicked'
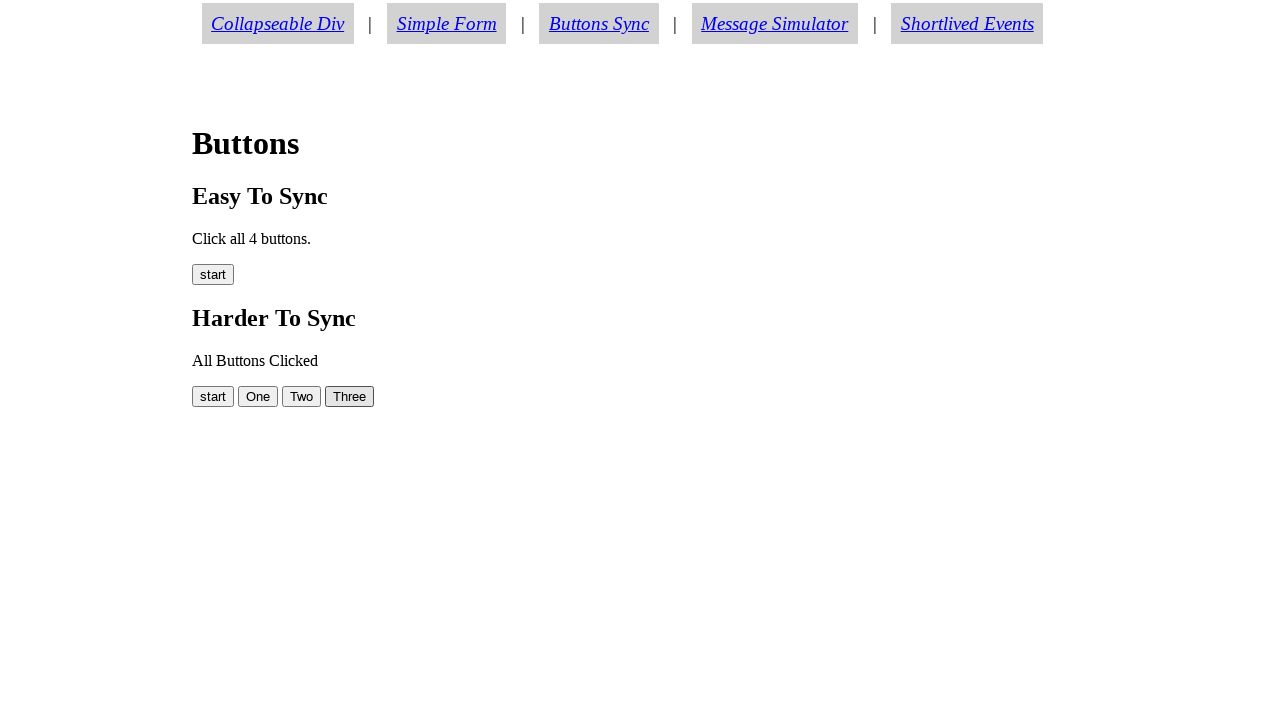

Message changed from 'All Buttons Clicked'
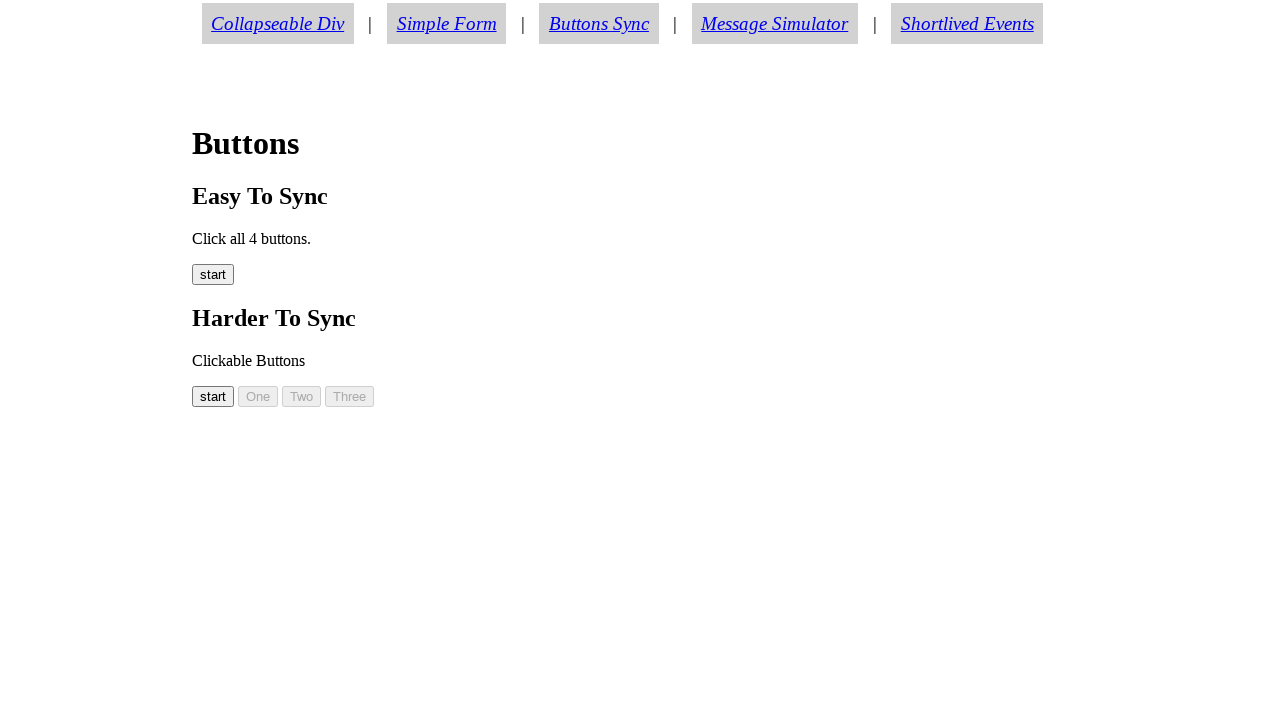

Retrieved updated button message text
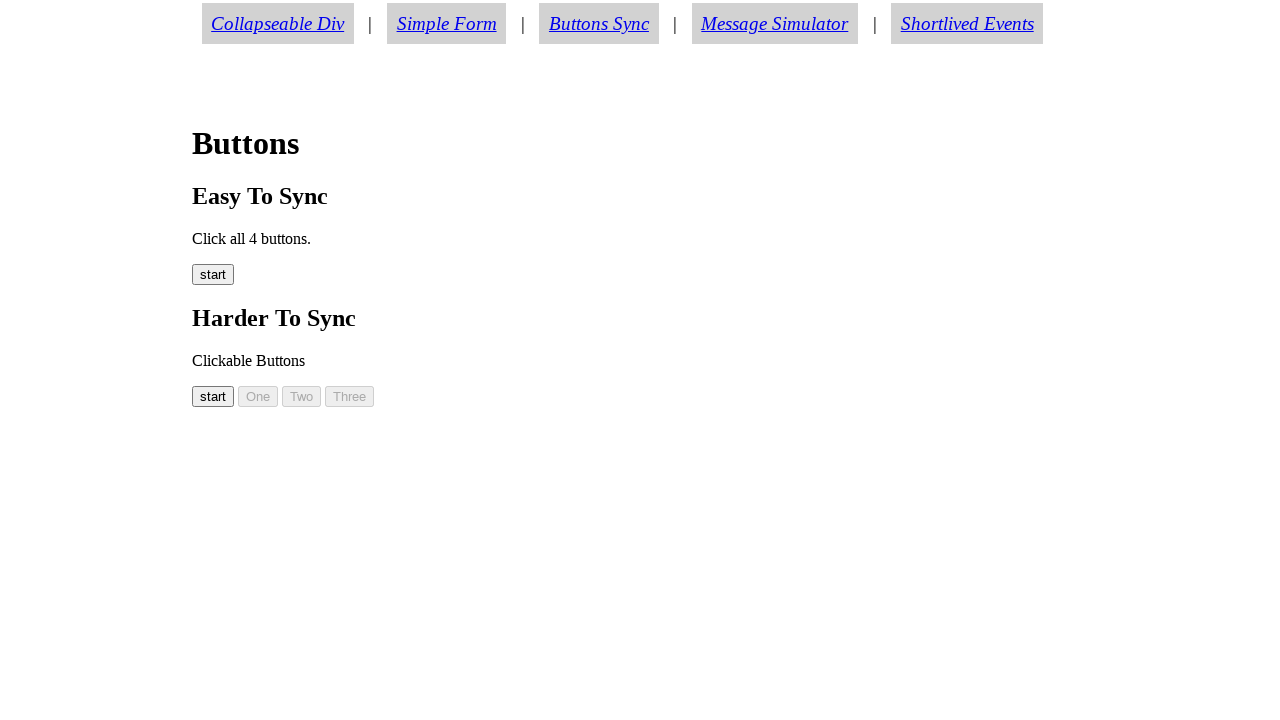

Verified message is 'Clickable Buttons'
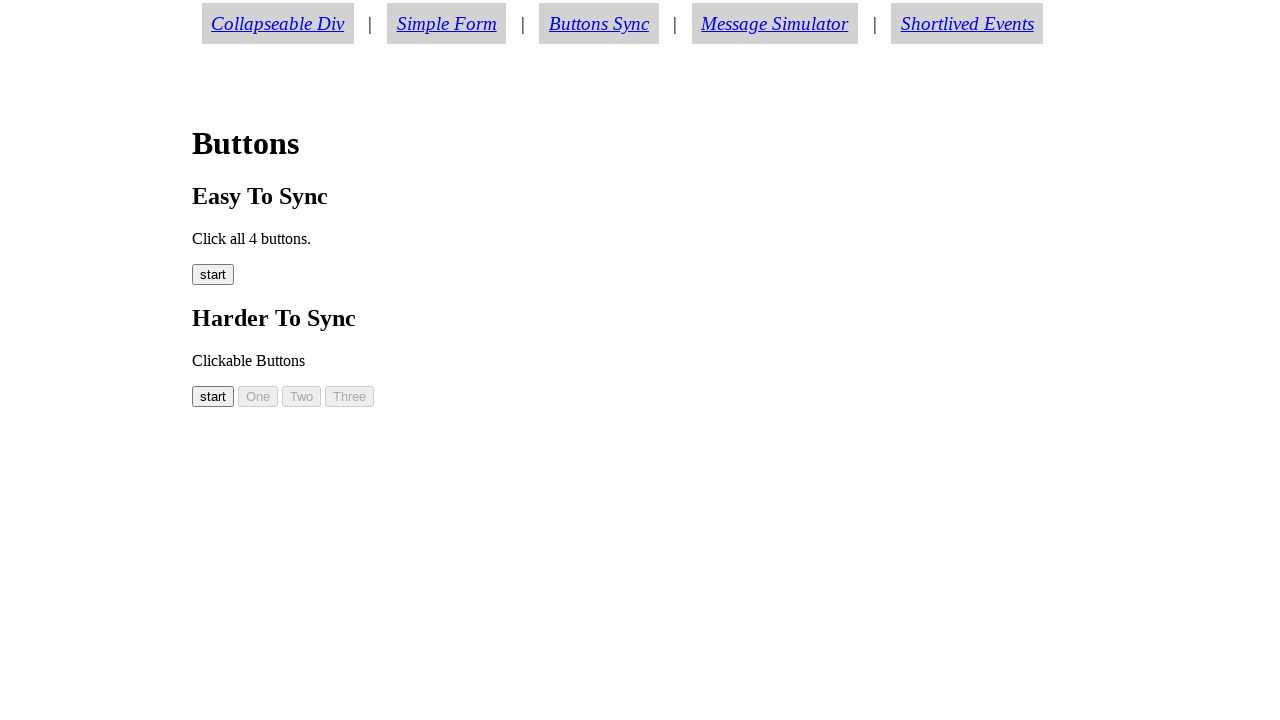

Message changed from 'Clickable Buttons'
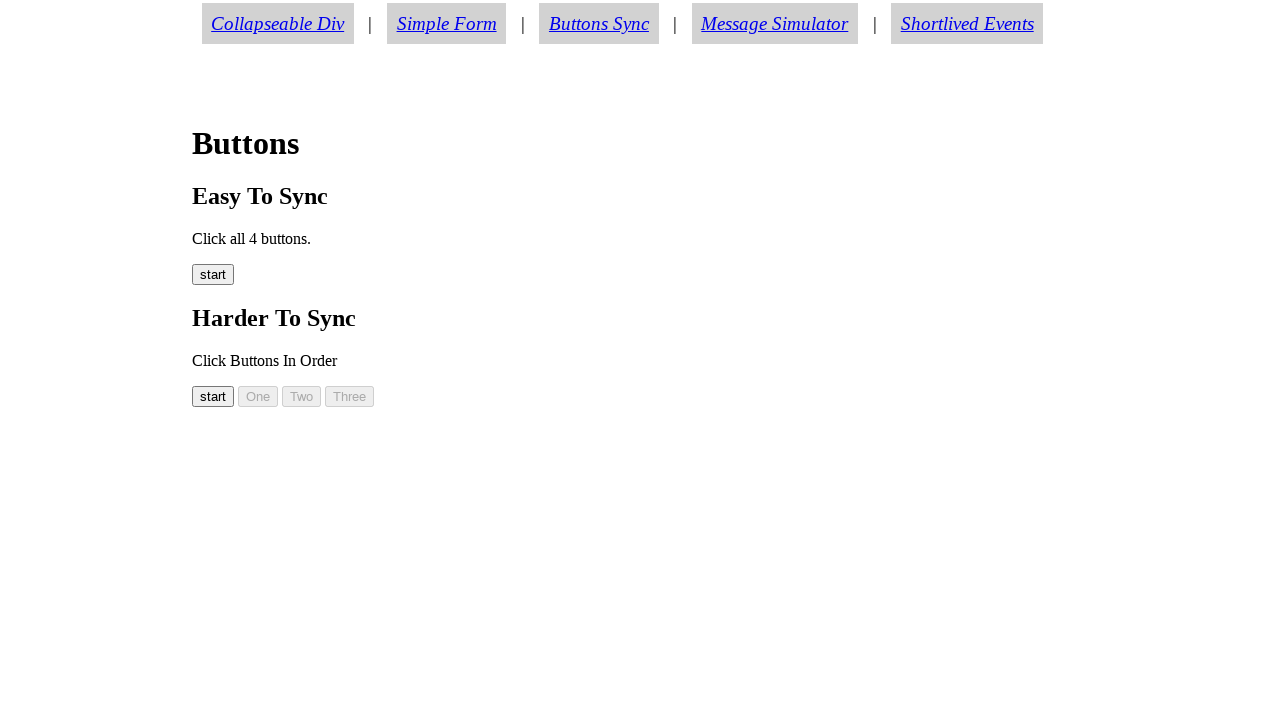

Retrieved final button message text
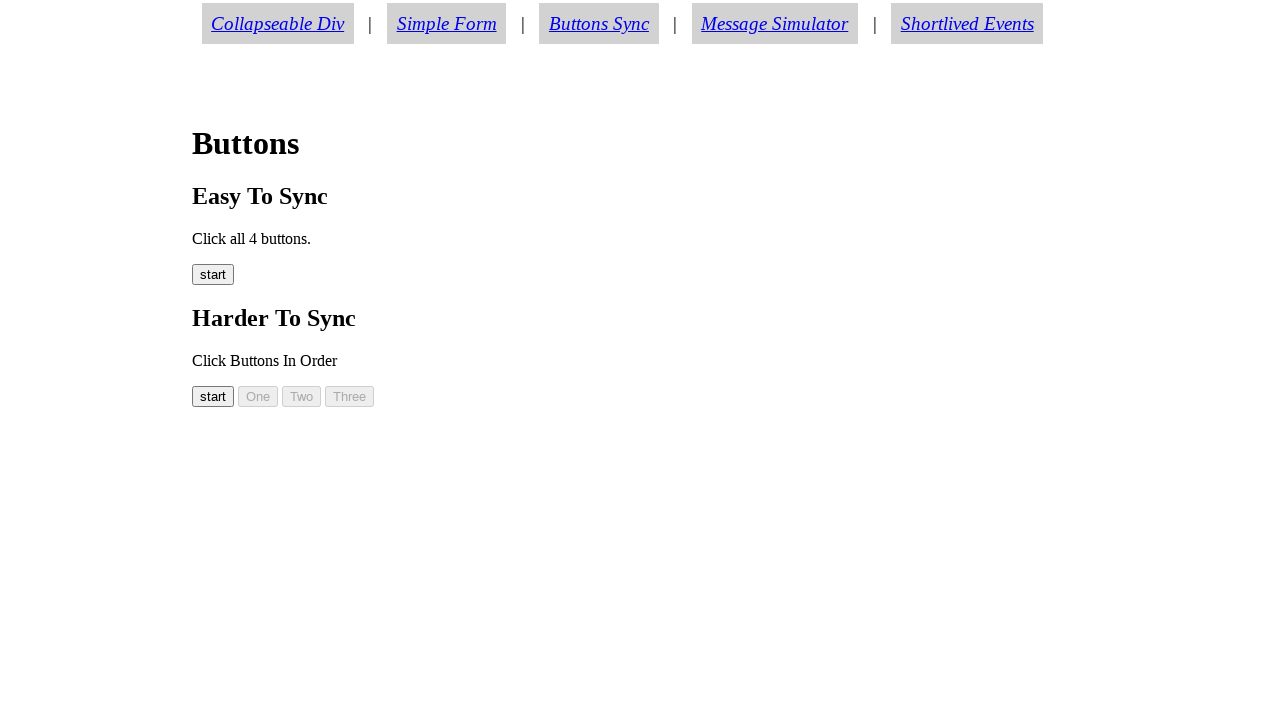

Verified final message is 'Click Buttons In Order'
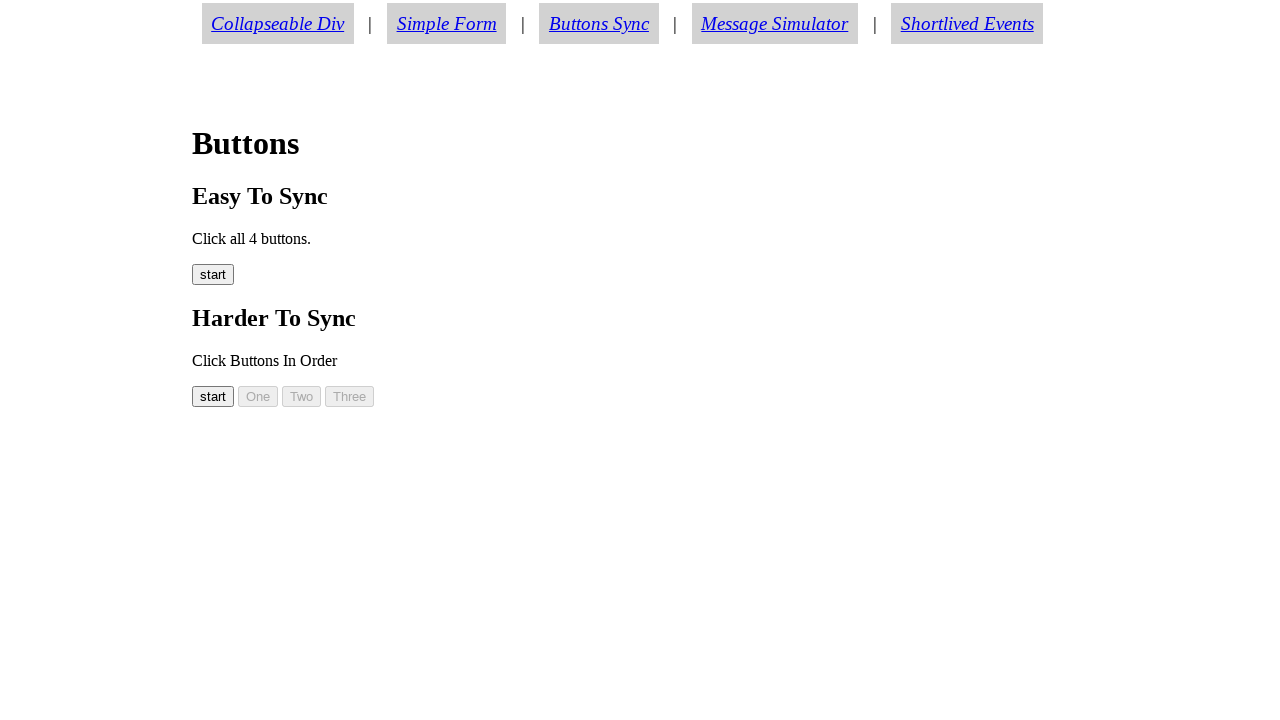

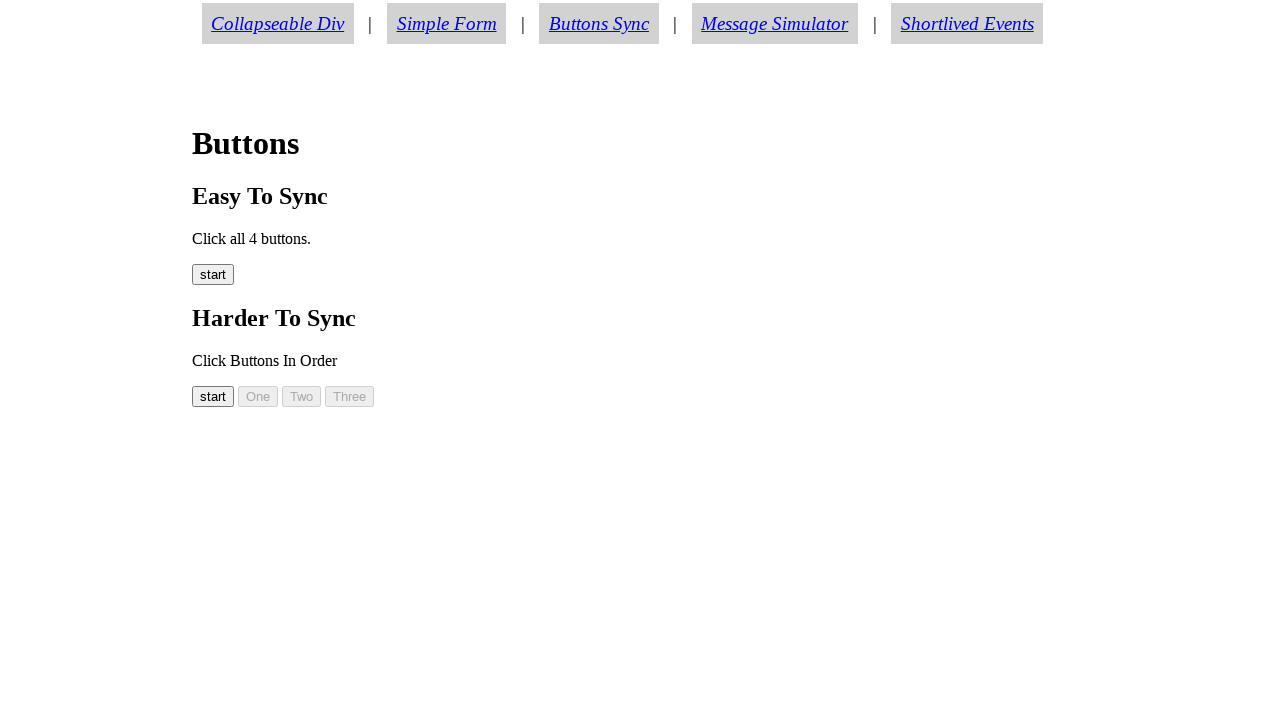